Tests entering a value into the datalist input field and verifying it's properly set.

Starting URL: https://bonigarcia.dev/selenium-webdriver-java/web-form.html

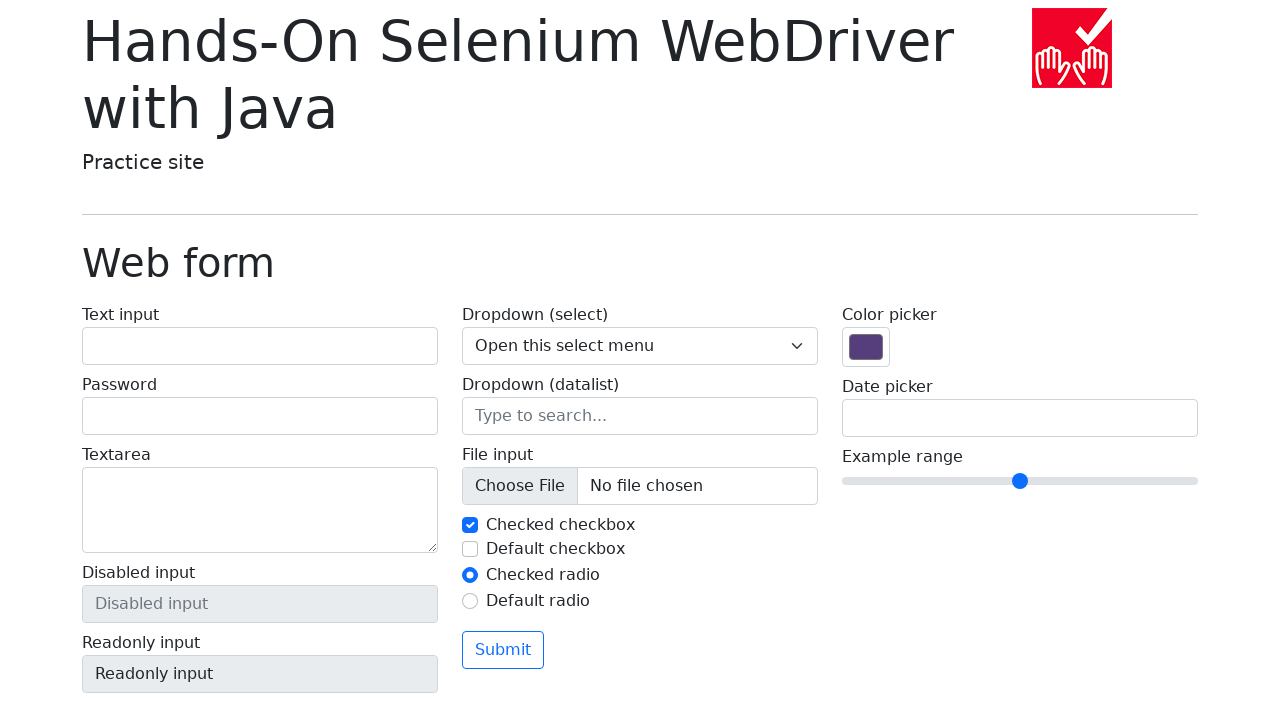

Navigated to web form page
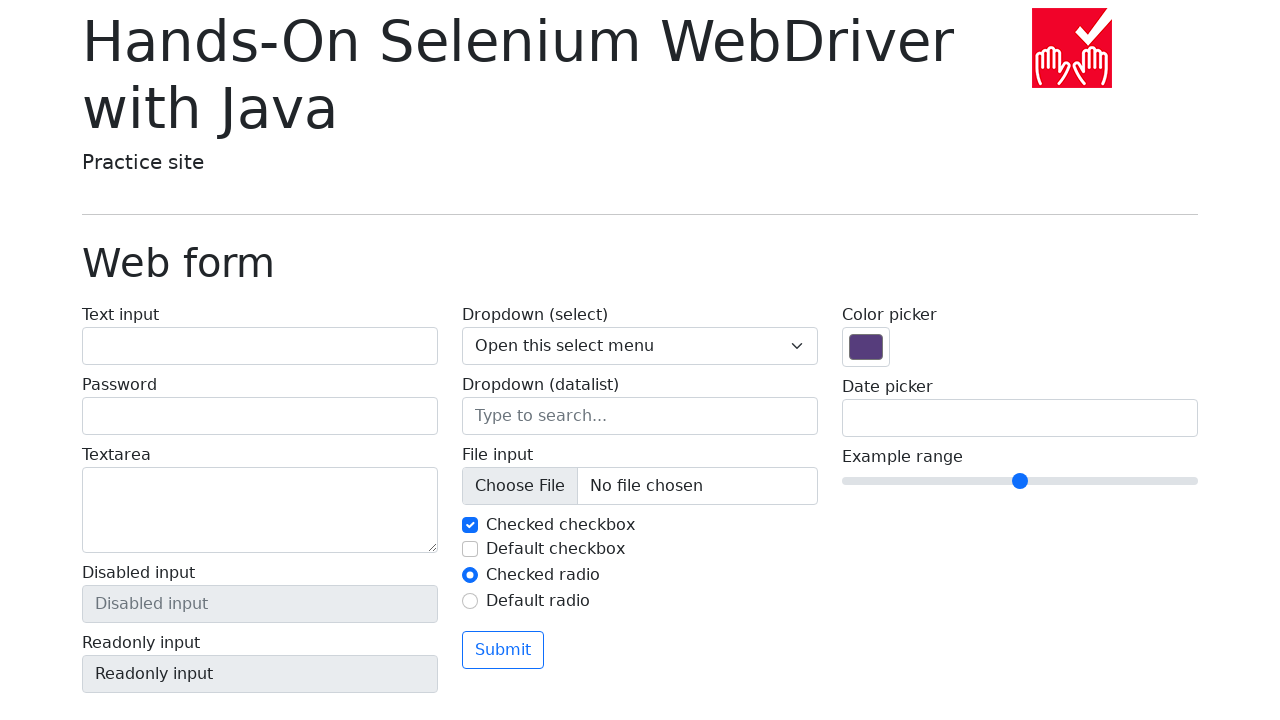

Located datalist input field
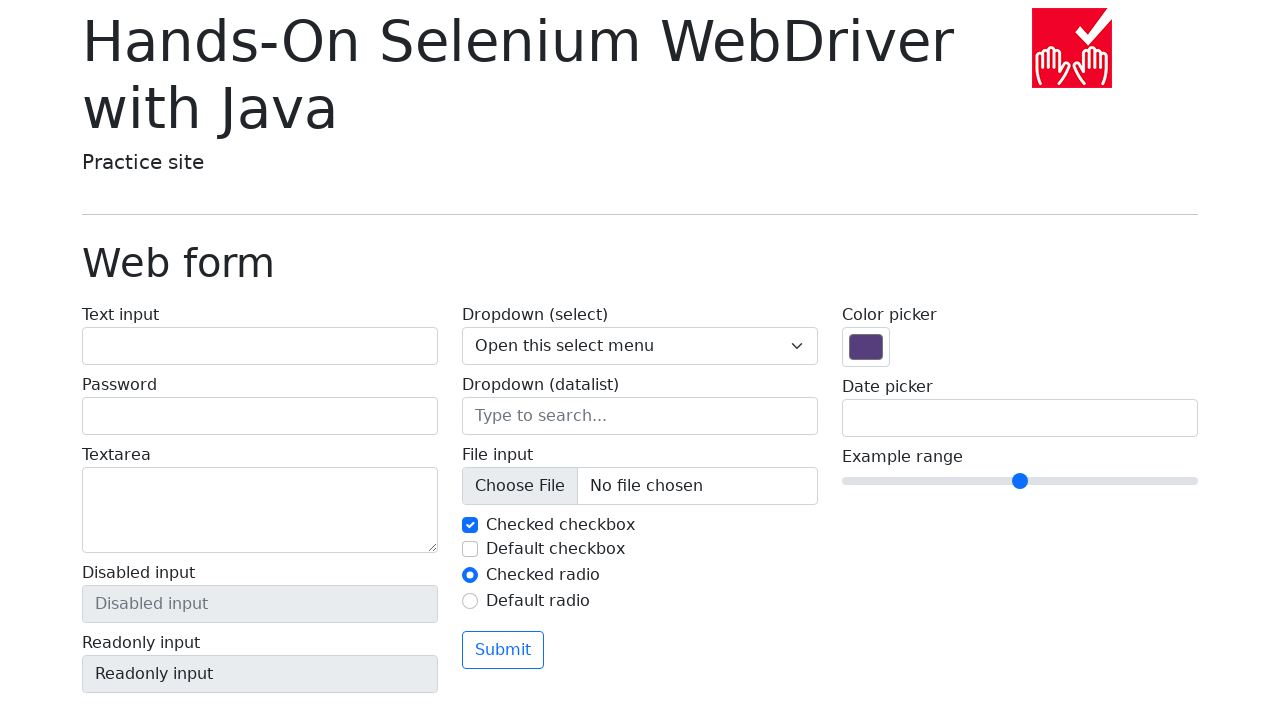

Filled datalist input with 'Seattle' on xpath=//input[@name='my-datalist']
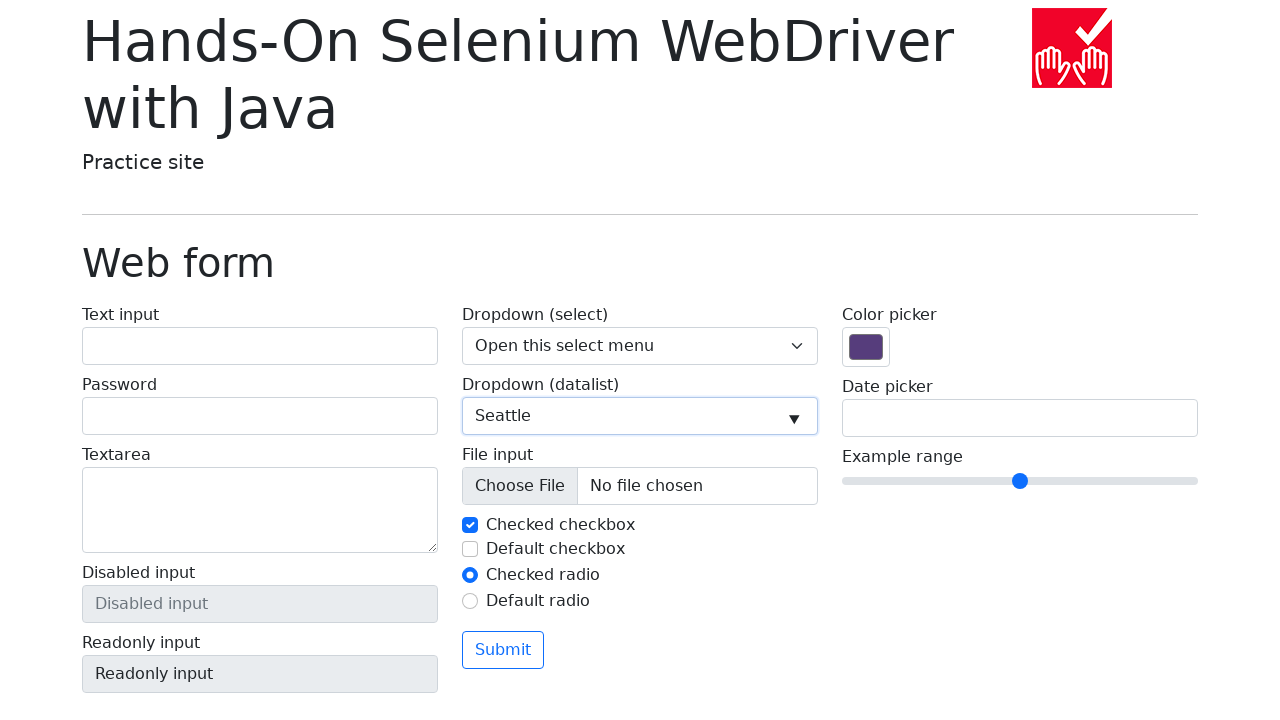

Verified datalist input value is 'Seattle'
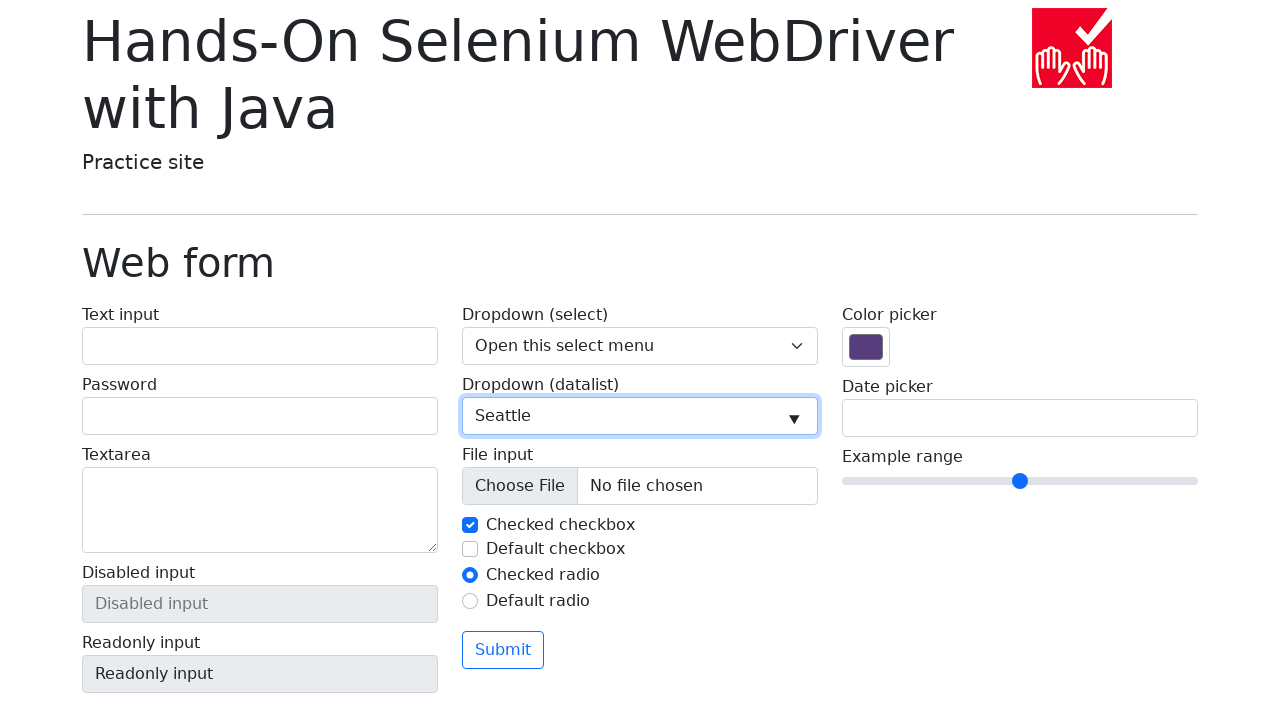

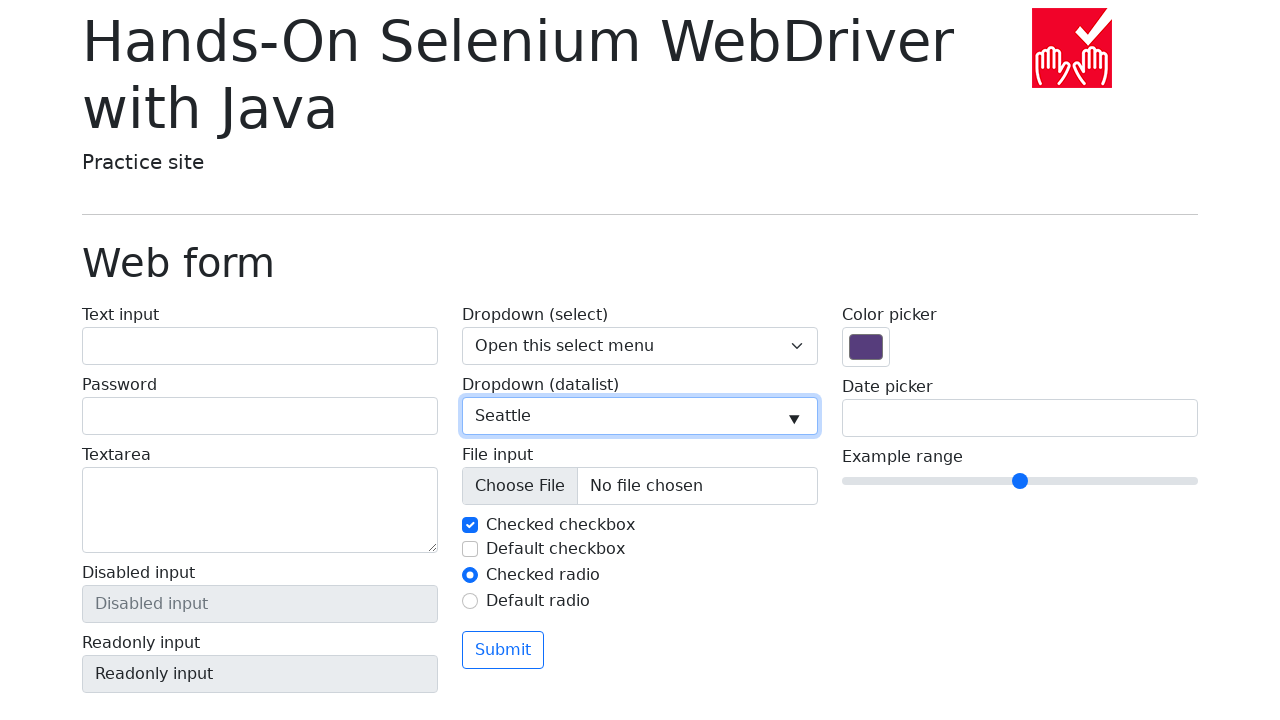